Tests a slow calculator web application by entering a delay value, clicking number buttons (7 + 8), clicking equals, and verifying the result displays 15.

Starting URL: https://bonigarcia.dev/selenium-webdriver-java/slow-calculator.html

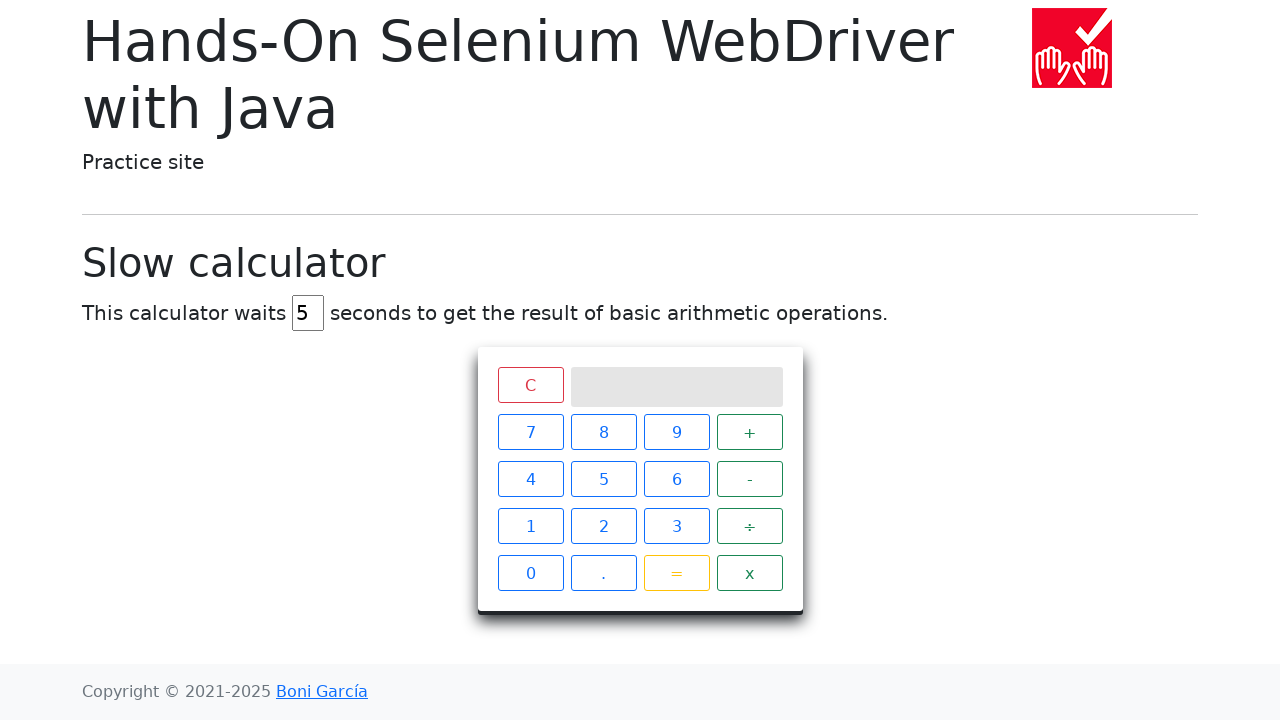

Filled delay input field with '45' on #delay
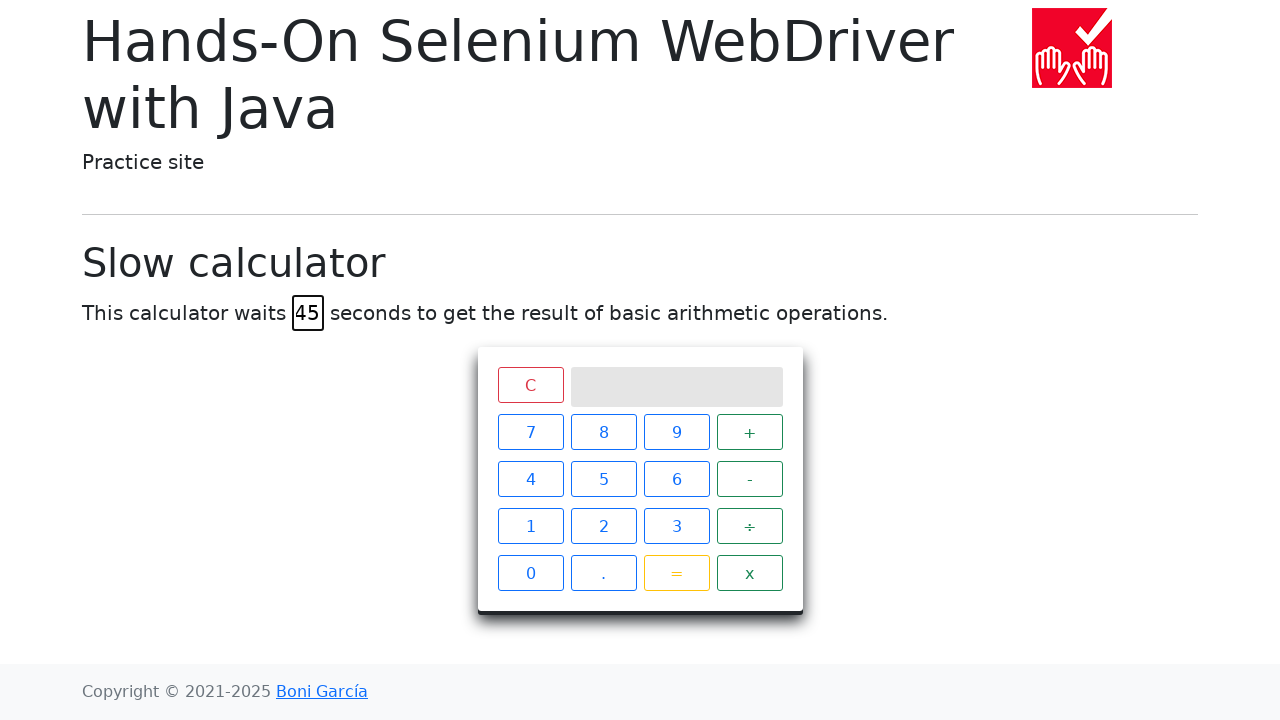

Clicked number button 7 at (530, 432) on xpath=//span[text()='7']
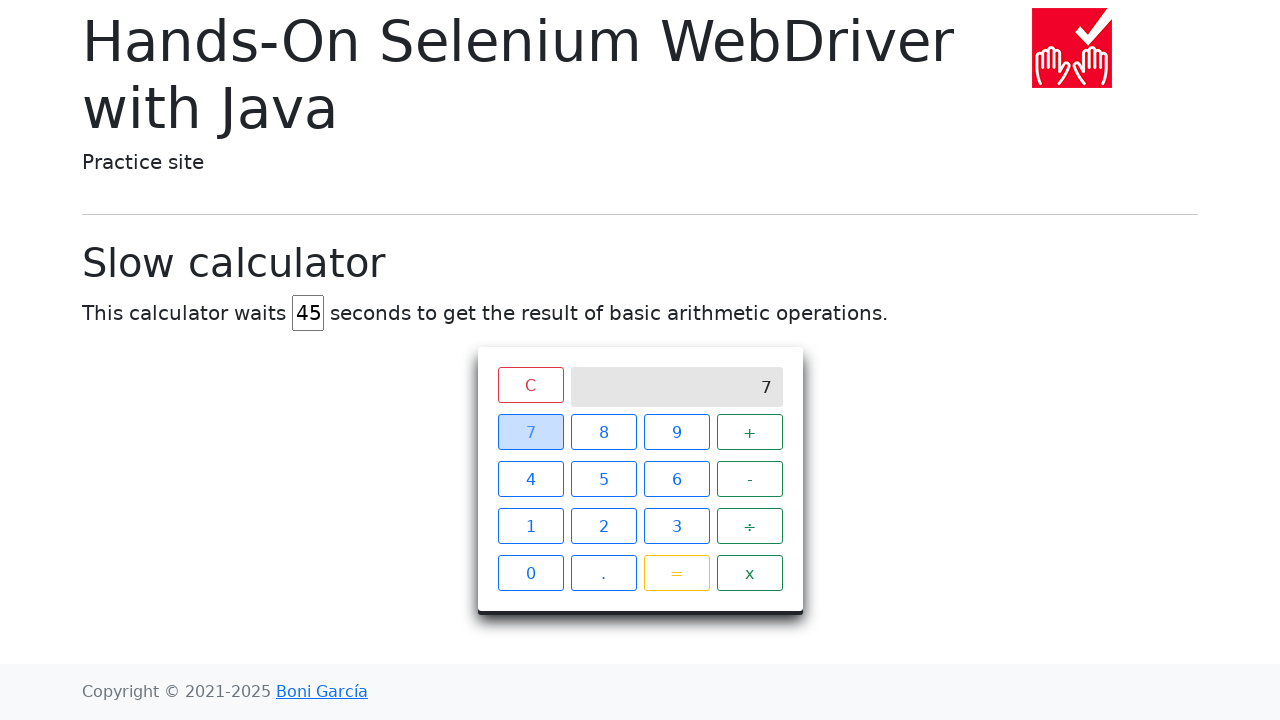

Clicked the + operator button at (750, 432) on xpath=//span[text()='+']
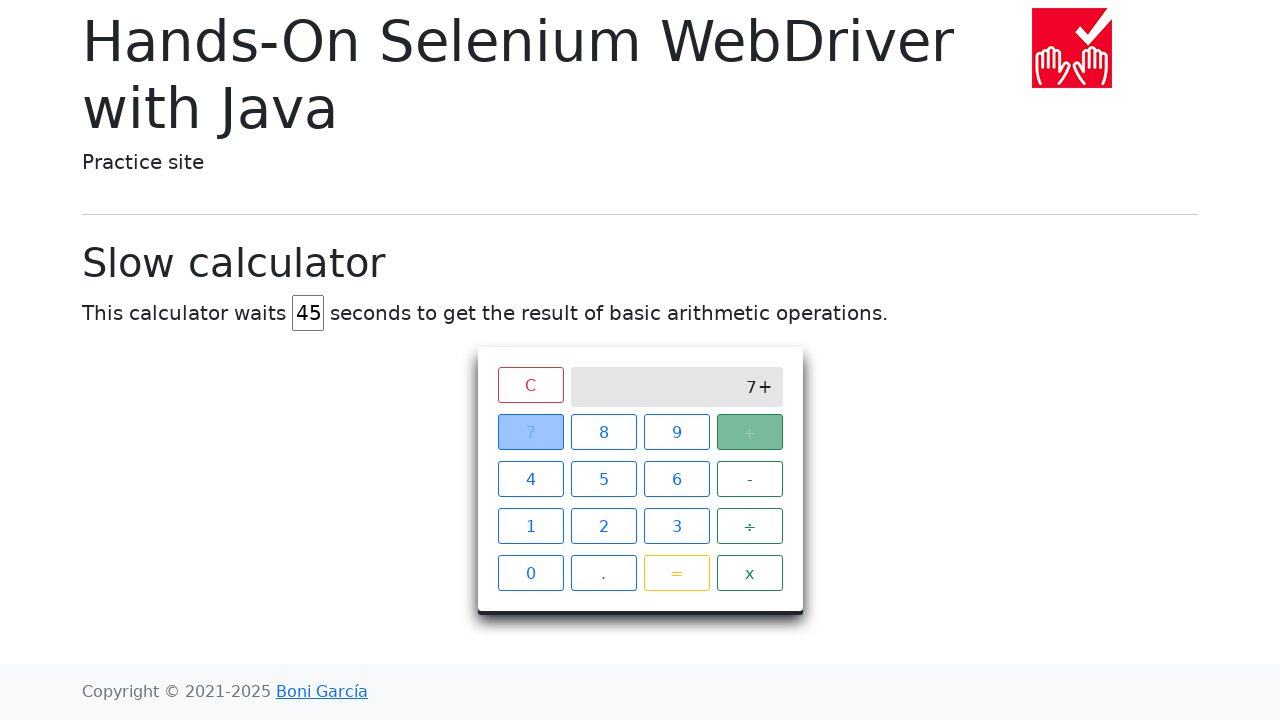

Clicked number button 8 at (604, 432) on xpath=//span[text()='8']
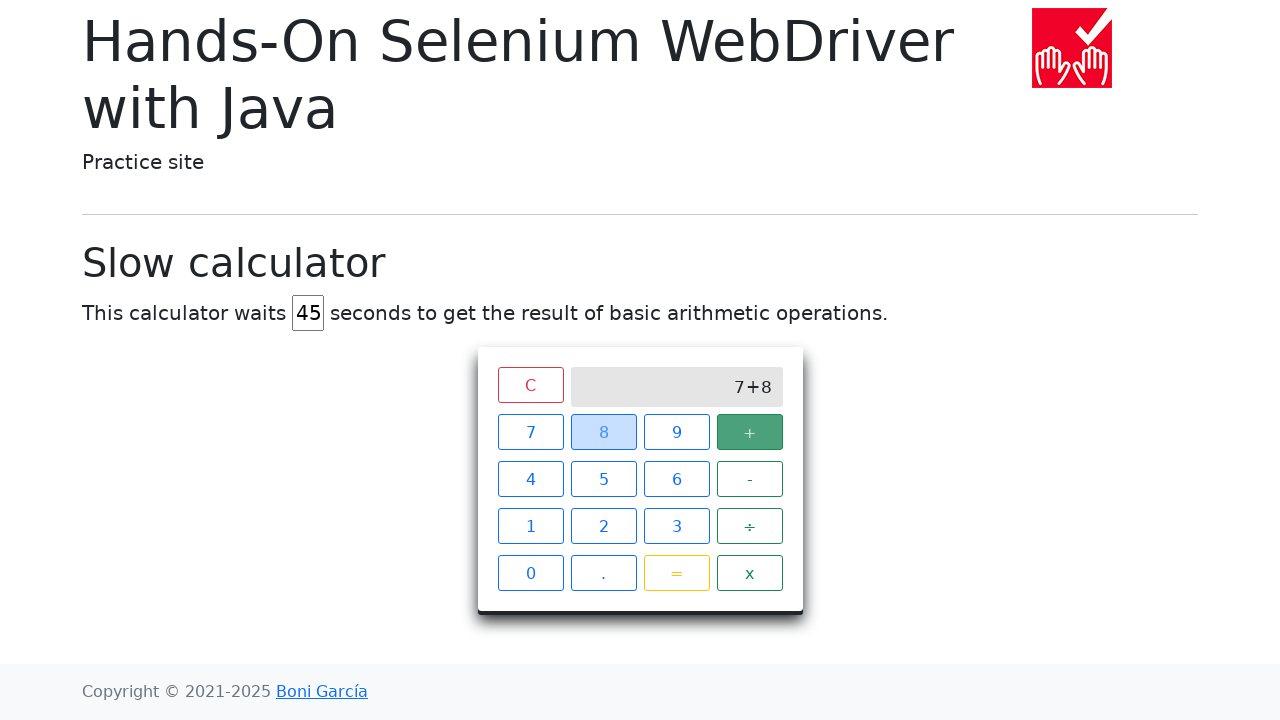

Clicked equals button to calculate result at (676, 573) on xpath=//span[text()='=']
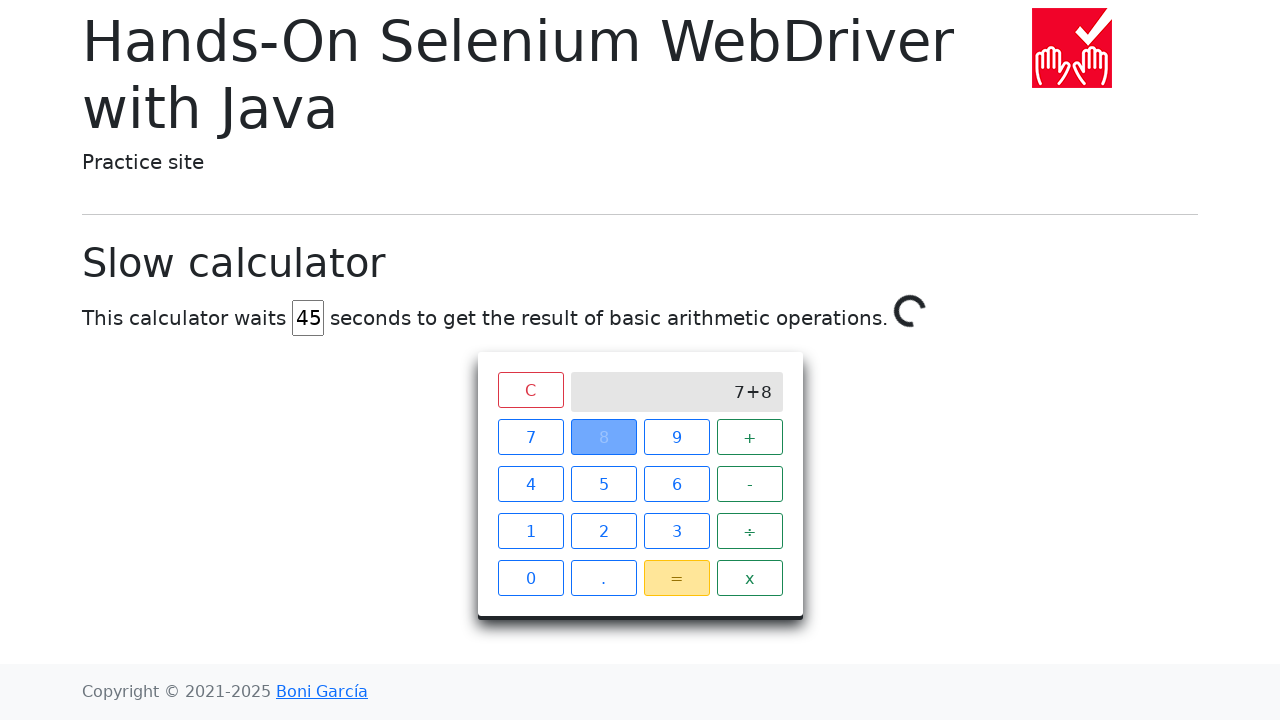

Waited for calculation to complete and result to display '15'
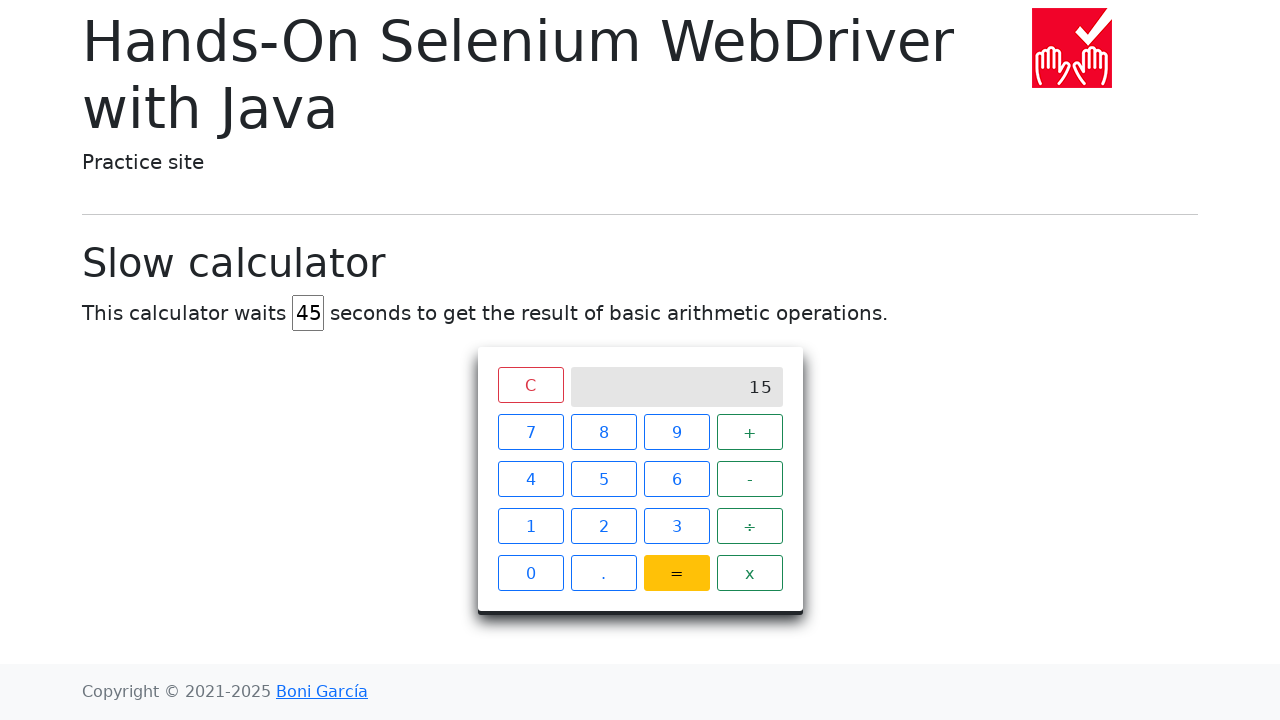

Verified that result element contains '15'
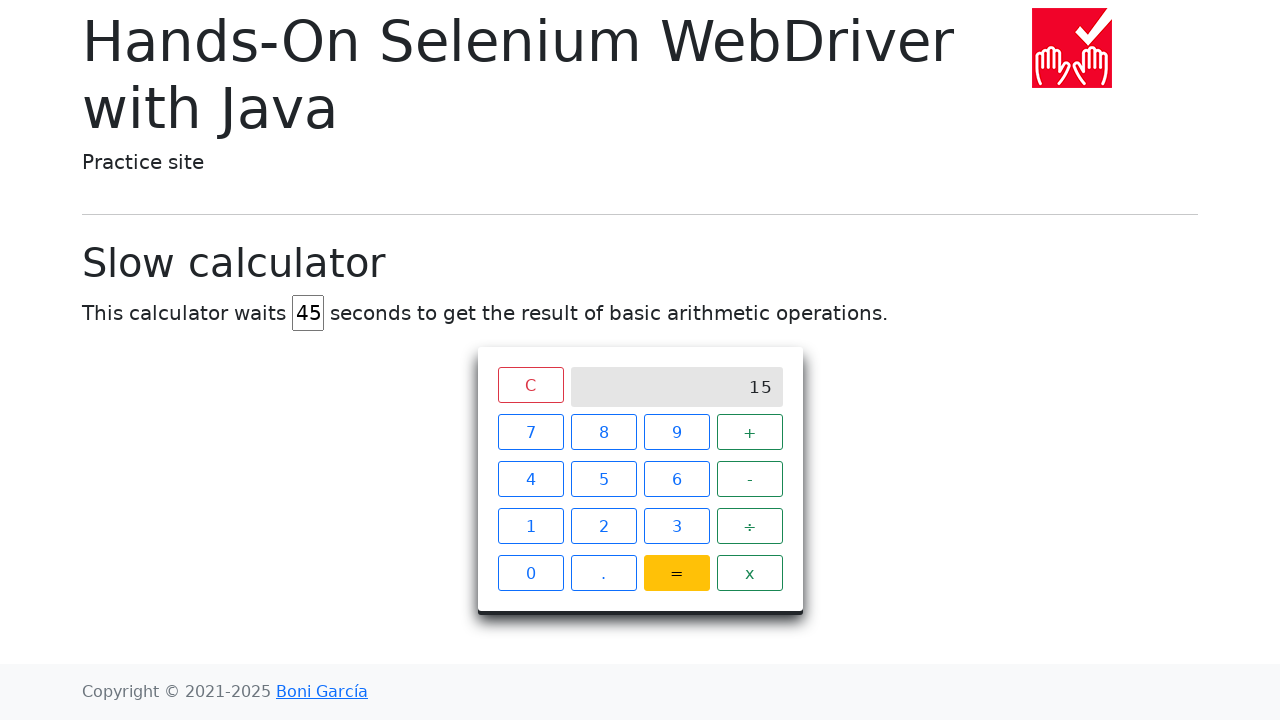

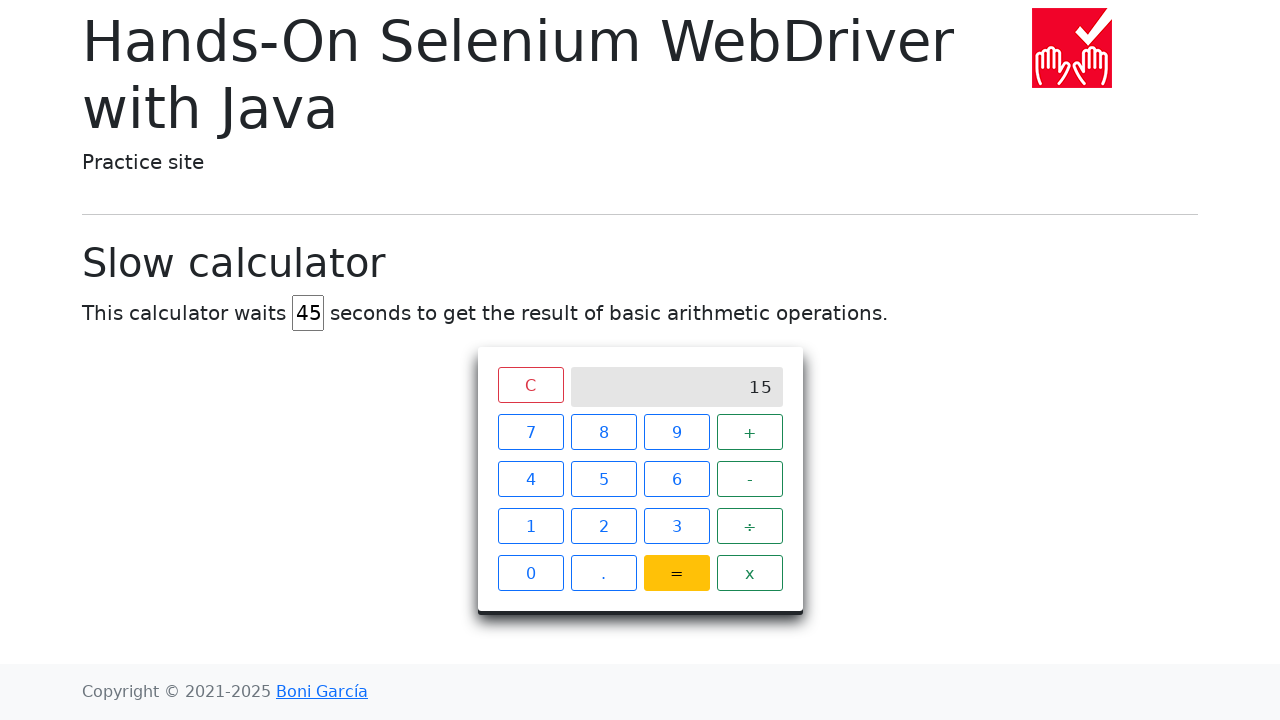